Tests mouse click-and-hold interaction by navigating to a demo page, accessing the mouse actions section, and performing a click-and-hold action on a circle element

Starting URL: https://demoapps.qspiders.com/ui?scenario=1

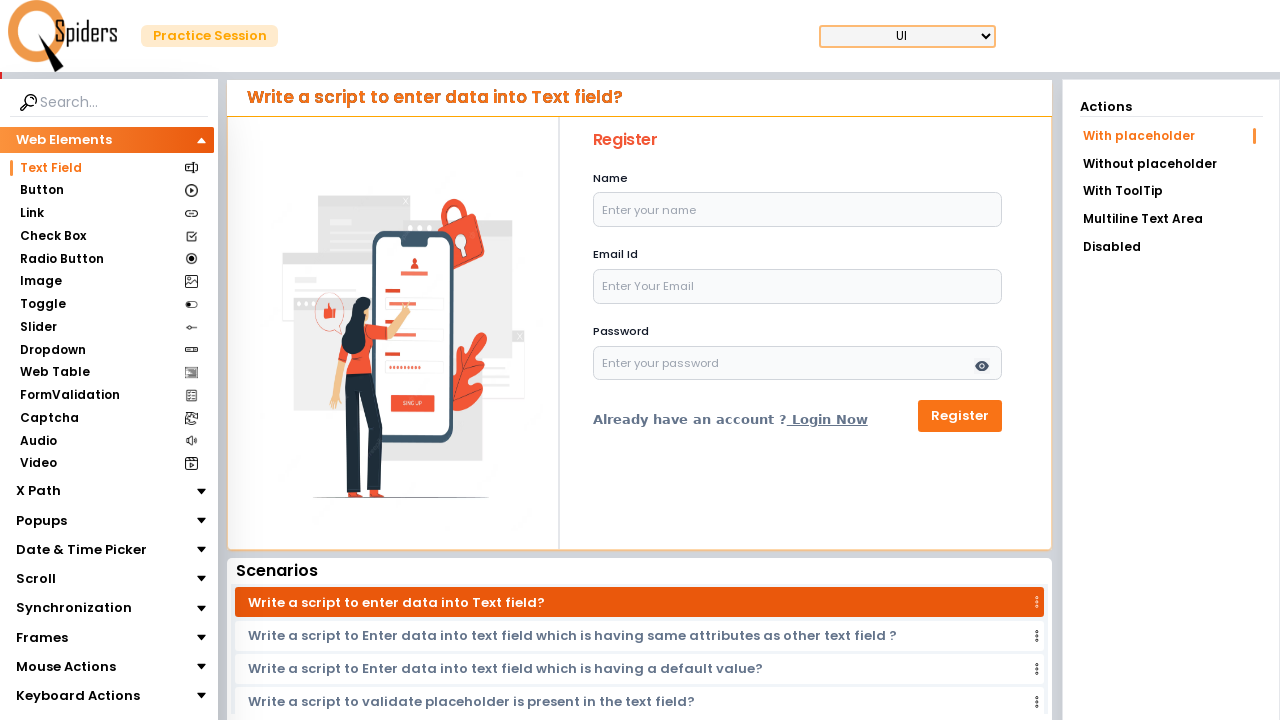

Clicked on Mouse Actions section at (66, 667) on xpath=//section[text()='Mouse Actions']
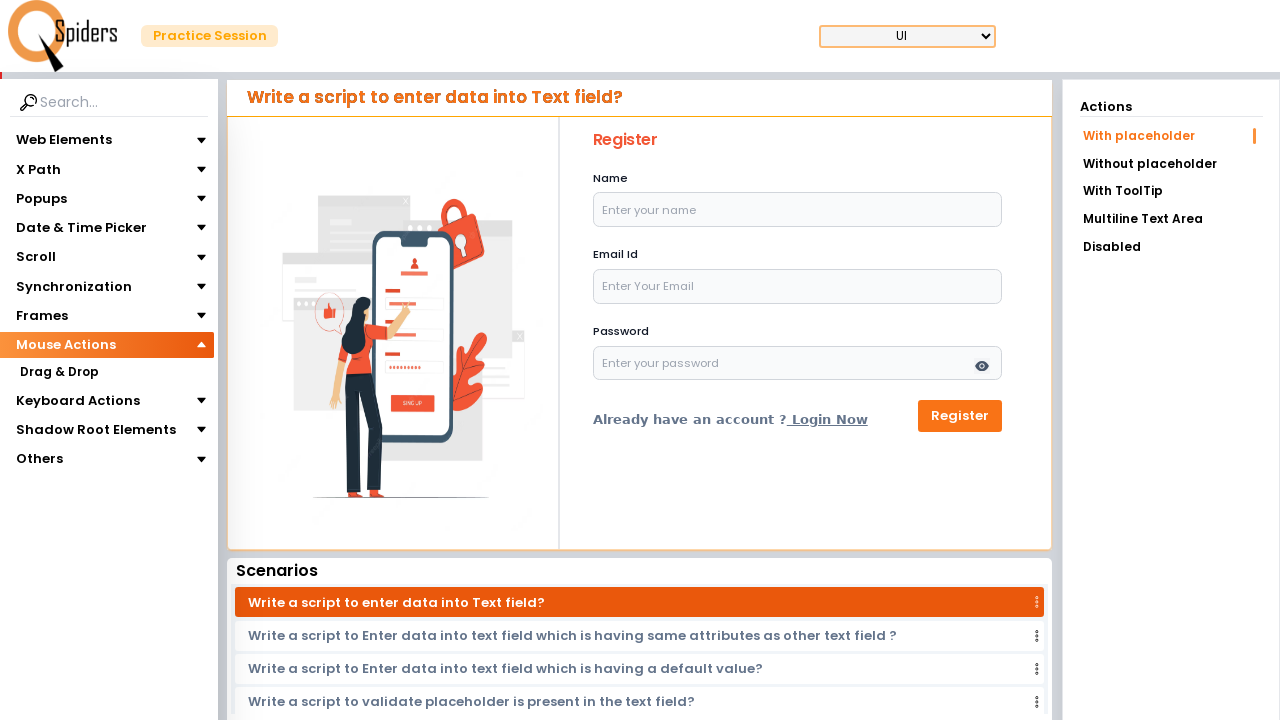

Clicked on Click & Hold section at (58, 418) on xpath=//section[text()='Click & Hold']
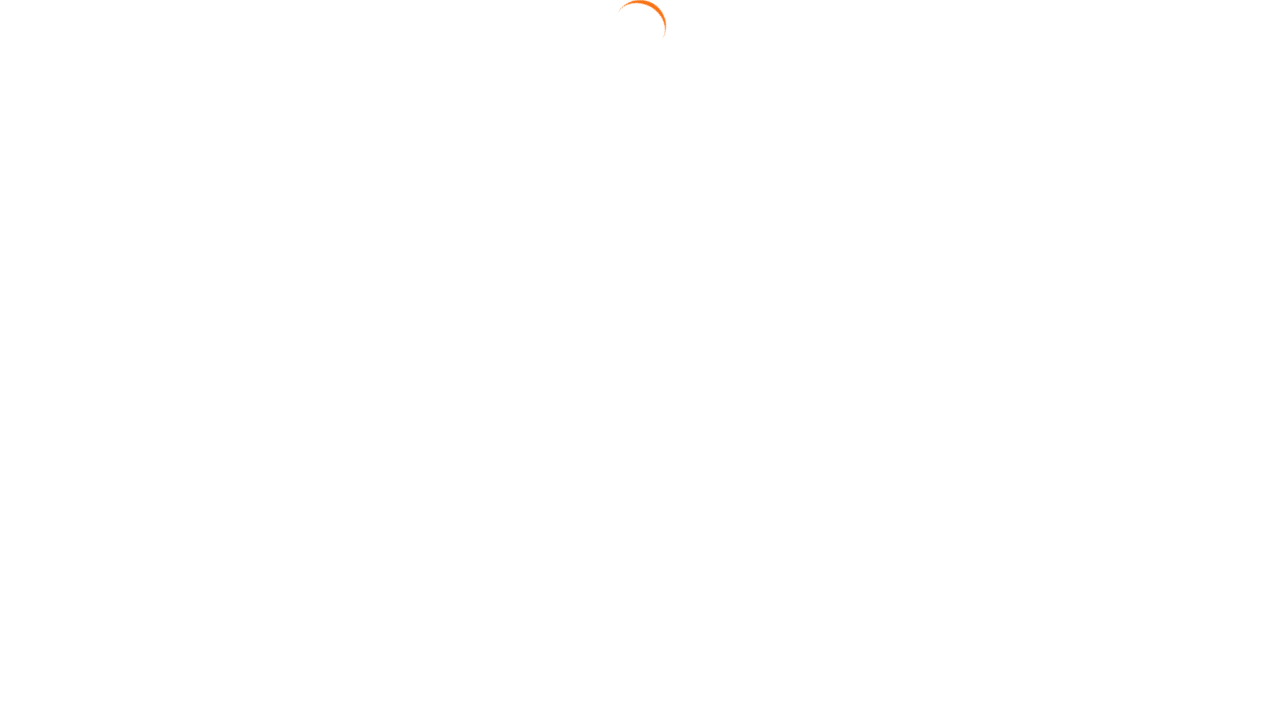

Located circle element with id='circle'
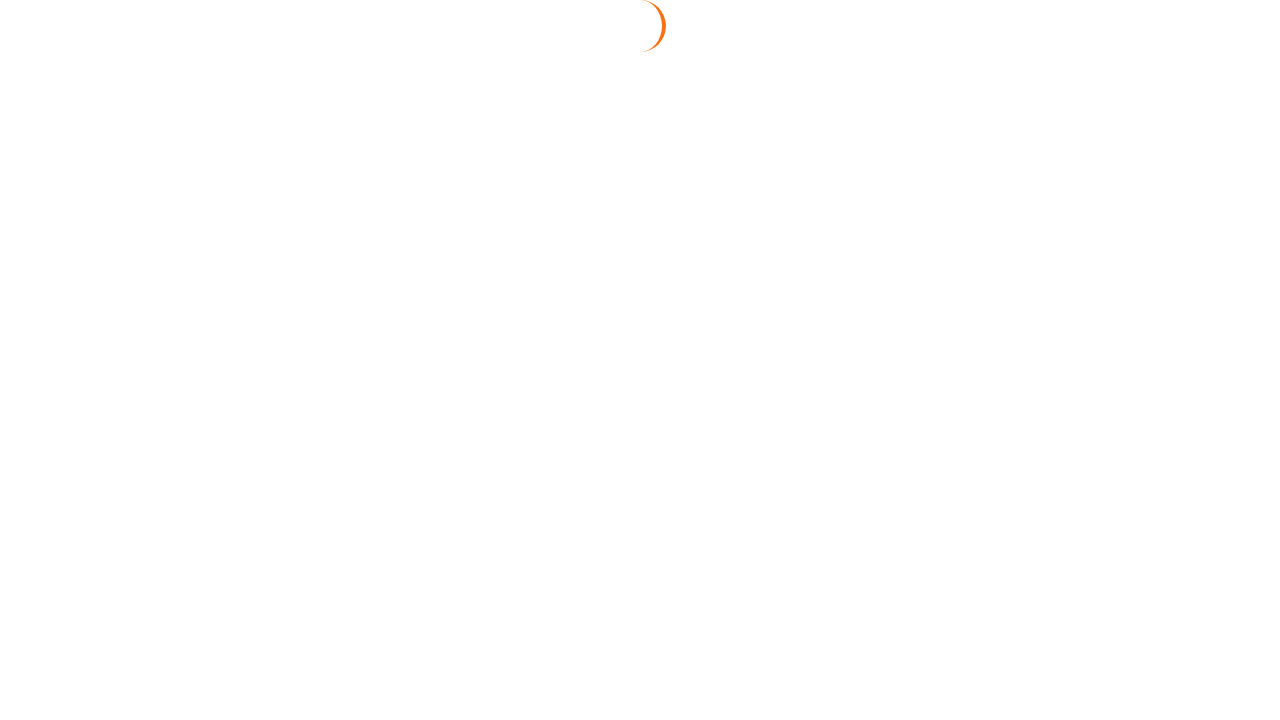

Mouse button pressed down on circle element at (58, 418)
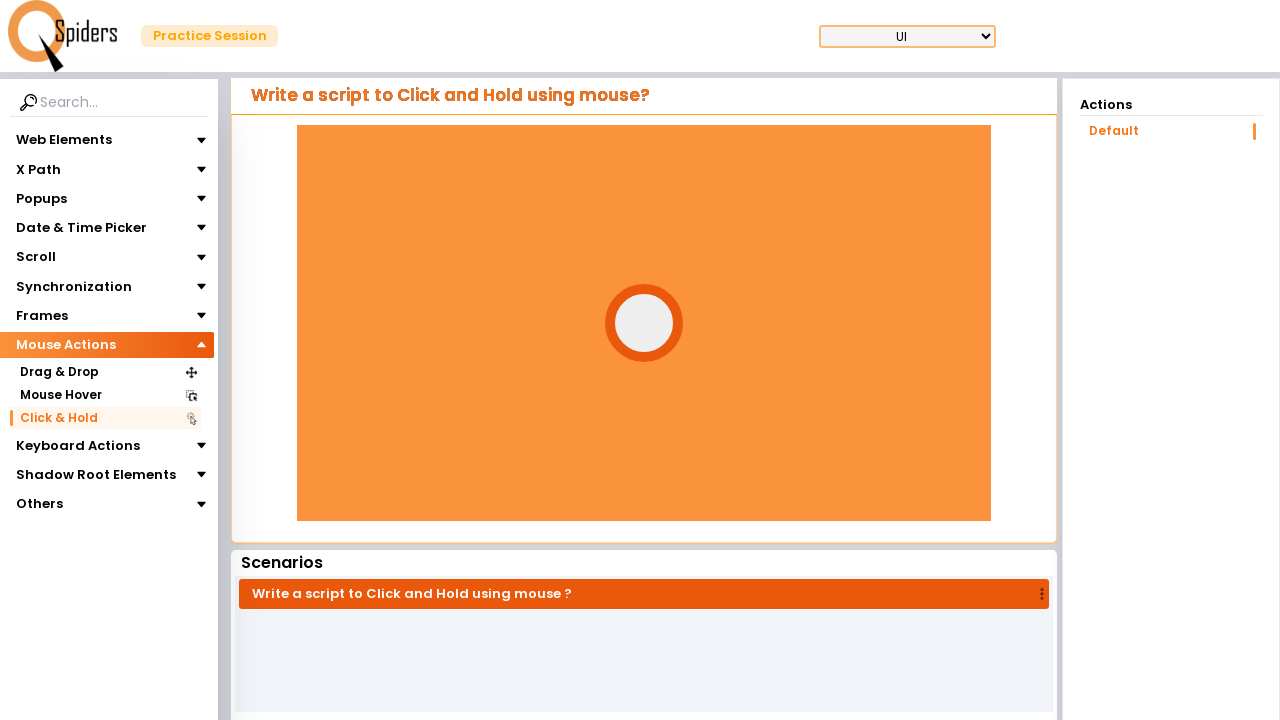

Waited 3 seconds while holding mouse button
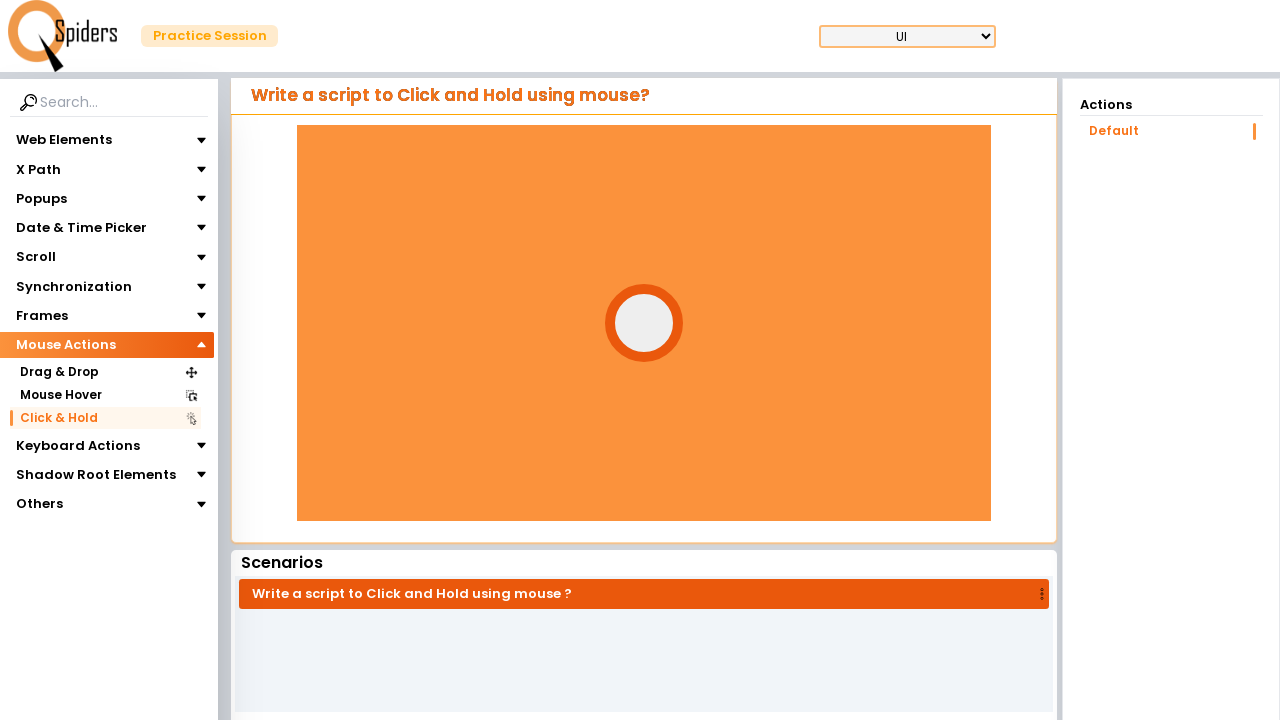

Mouse button released after click-and-hold action at (58, 418)
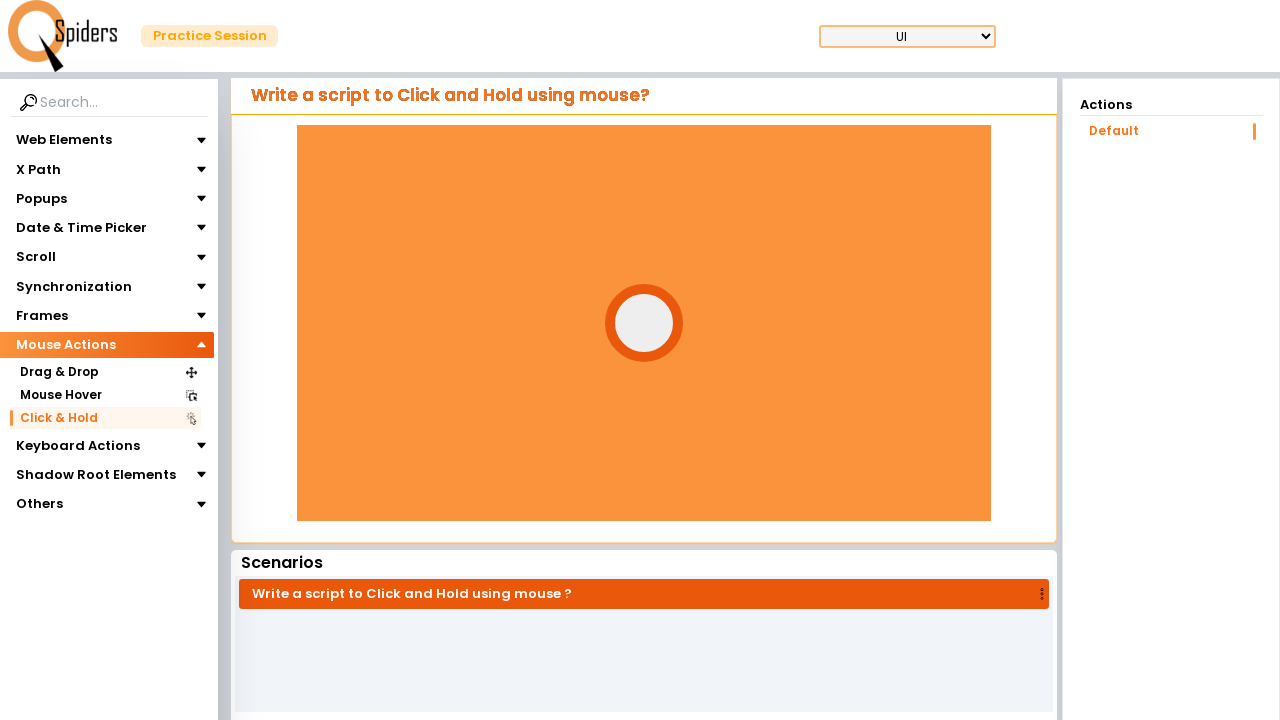

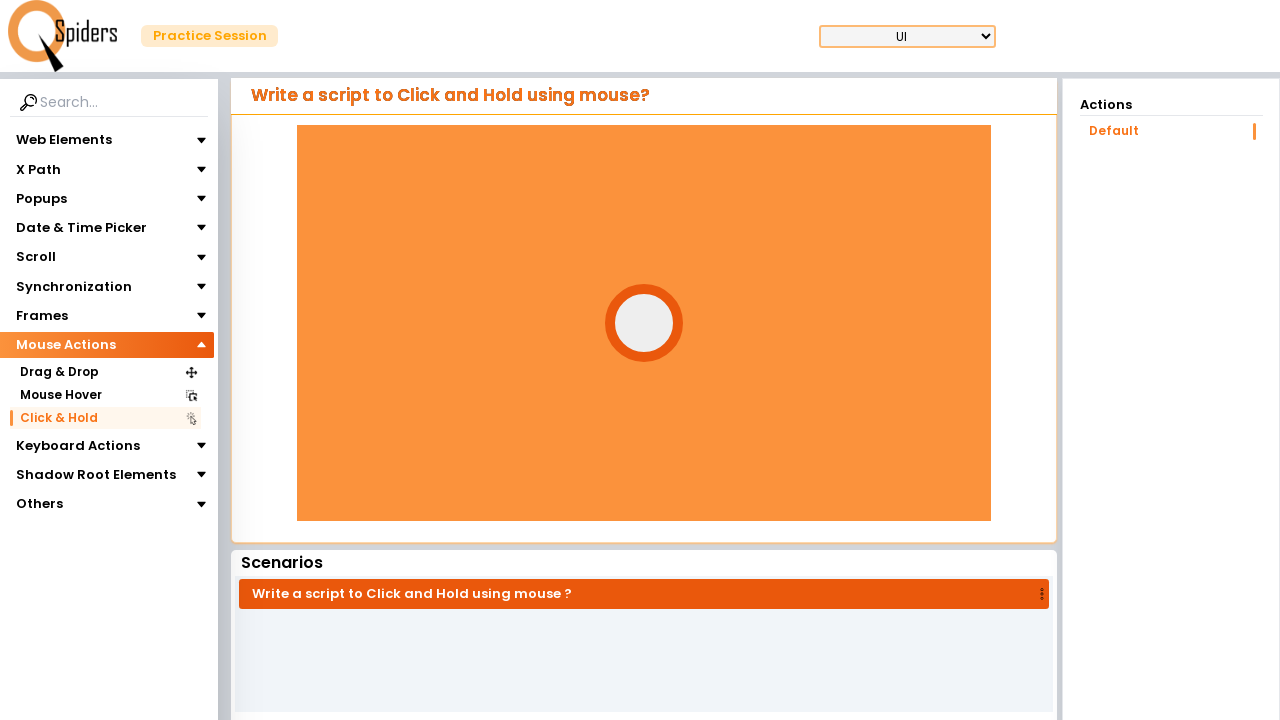